Tests browser navigation commands by navigating between two pages, going back, forward, and refreshing the page

Starting URL: https://parabank.parasoft.com/parabank/index.htm

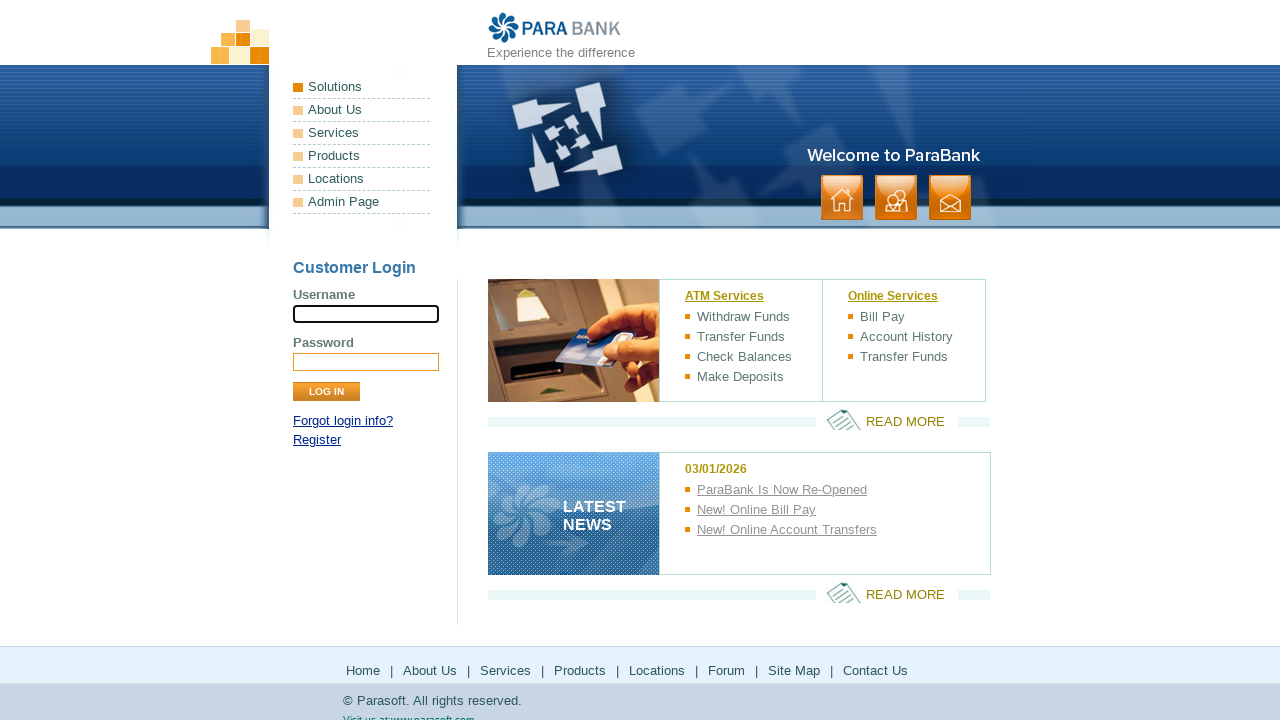

Navigated to demo.applitools.com
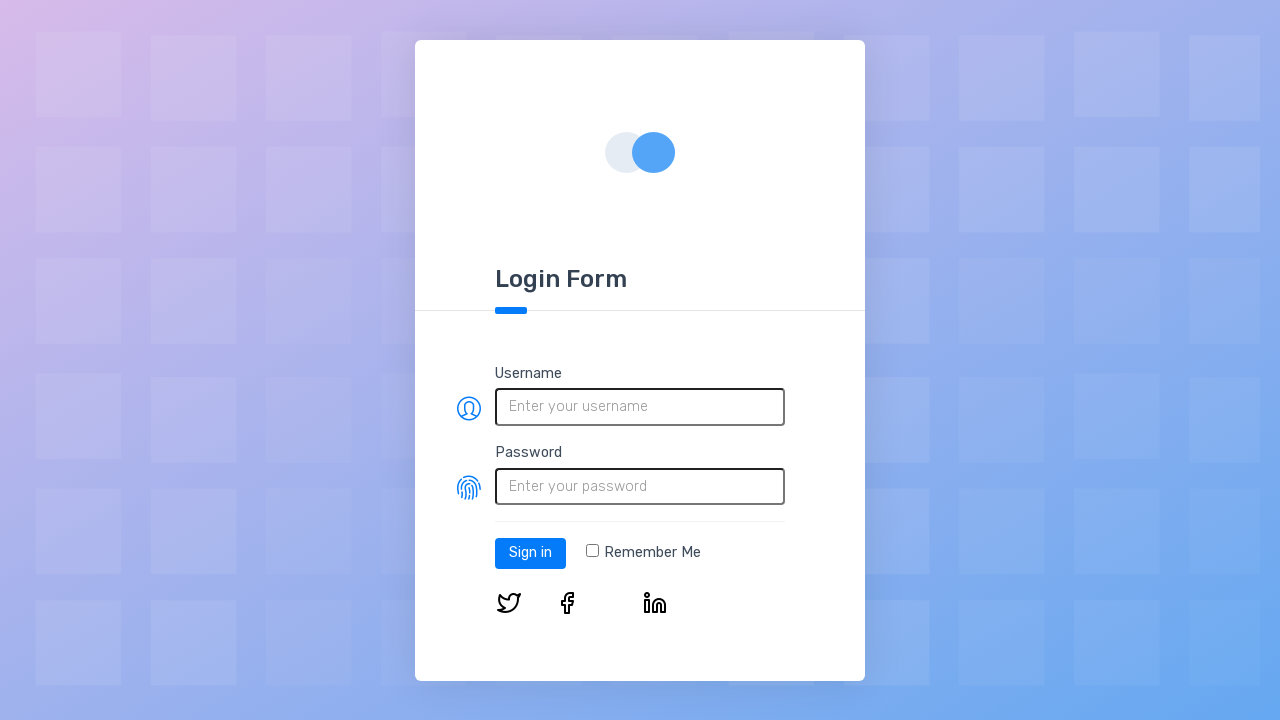

Navigated back to parabank home page
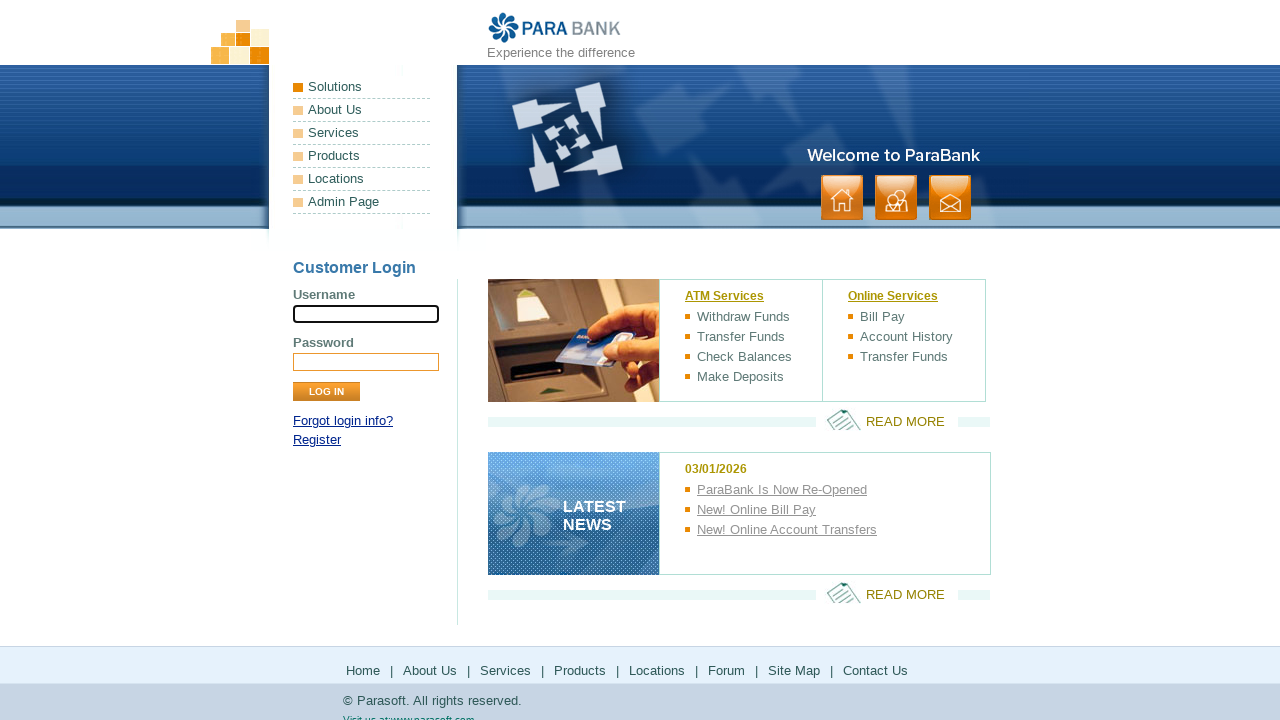

Navigated forward to demo.applitools.com
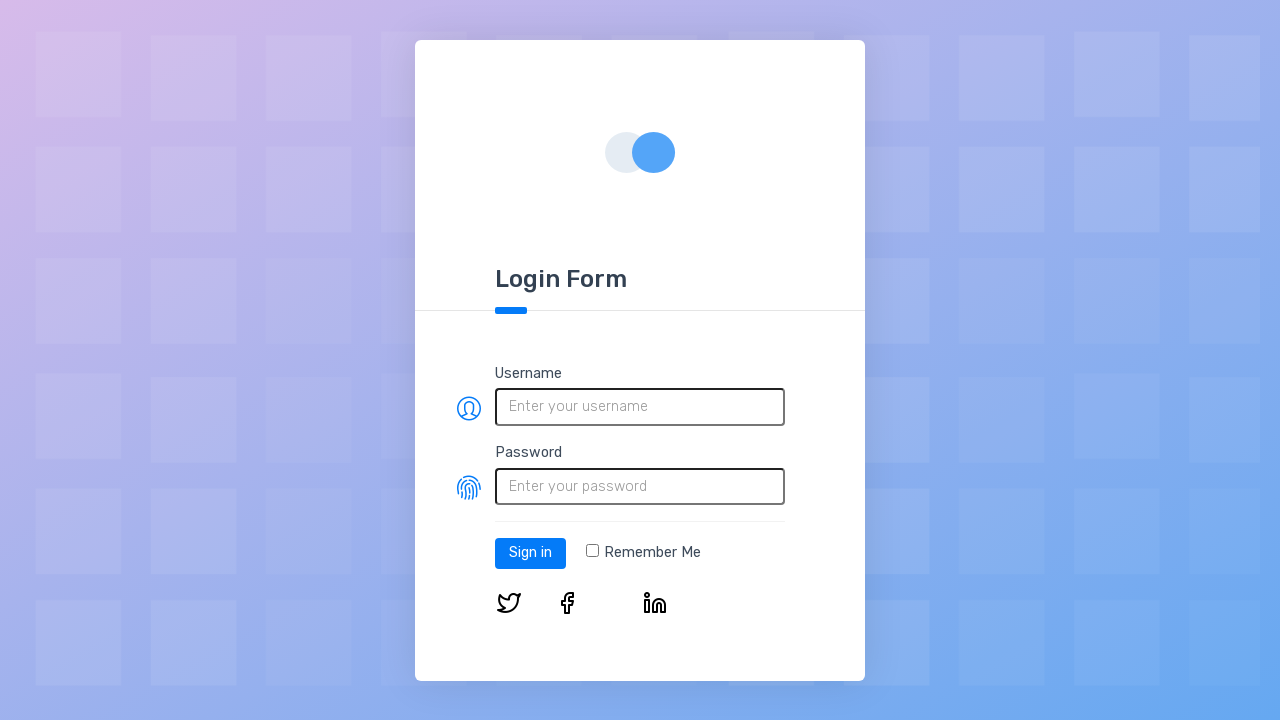

Refreshed the current page
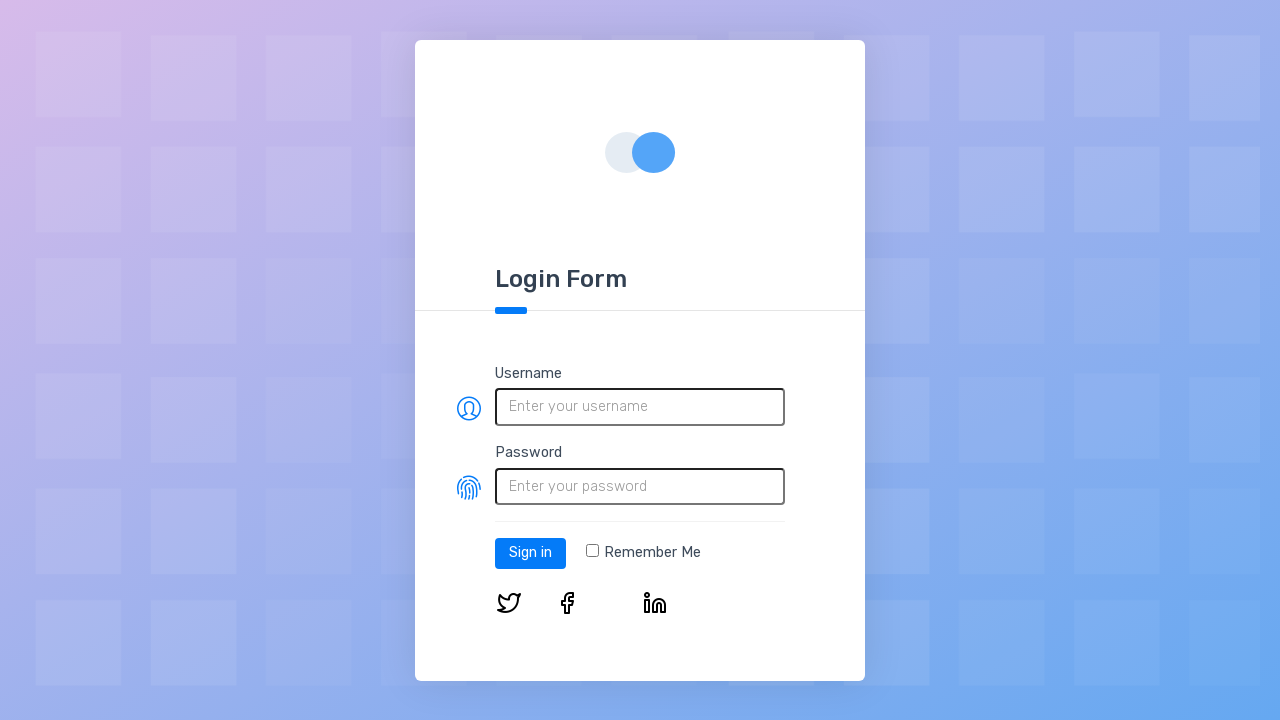

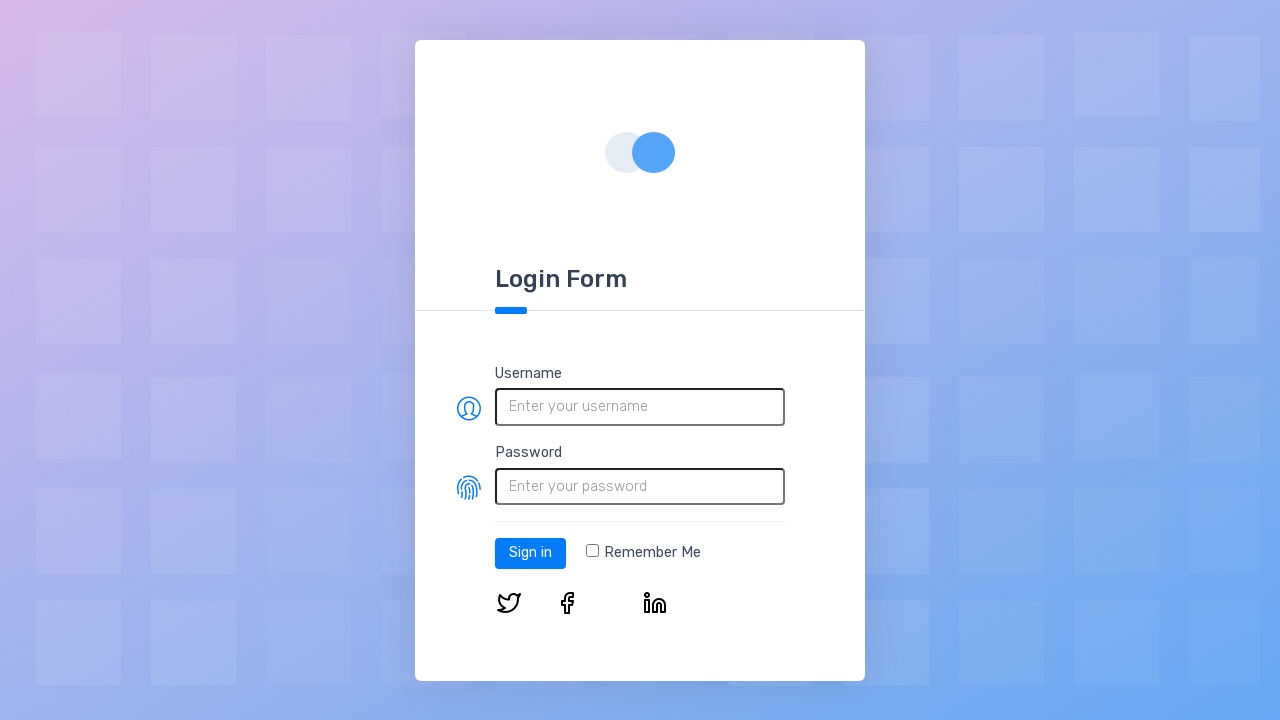